Tests alert handling functionality by clicking a button to trigger an alert and then accepting it

Starting URL: https://demoqa.com/alerts

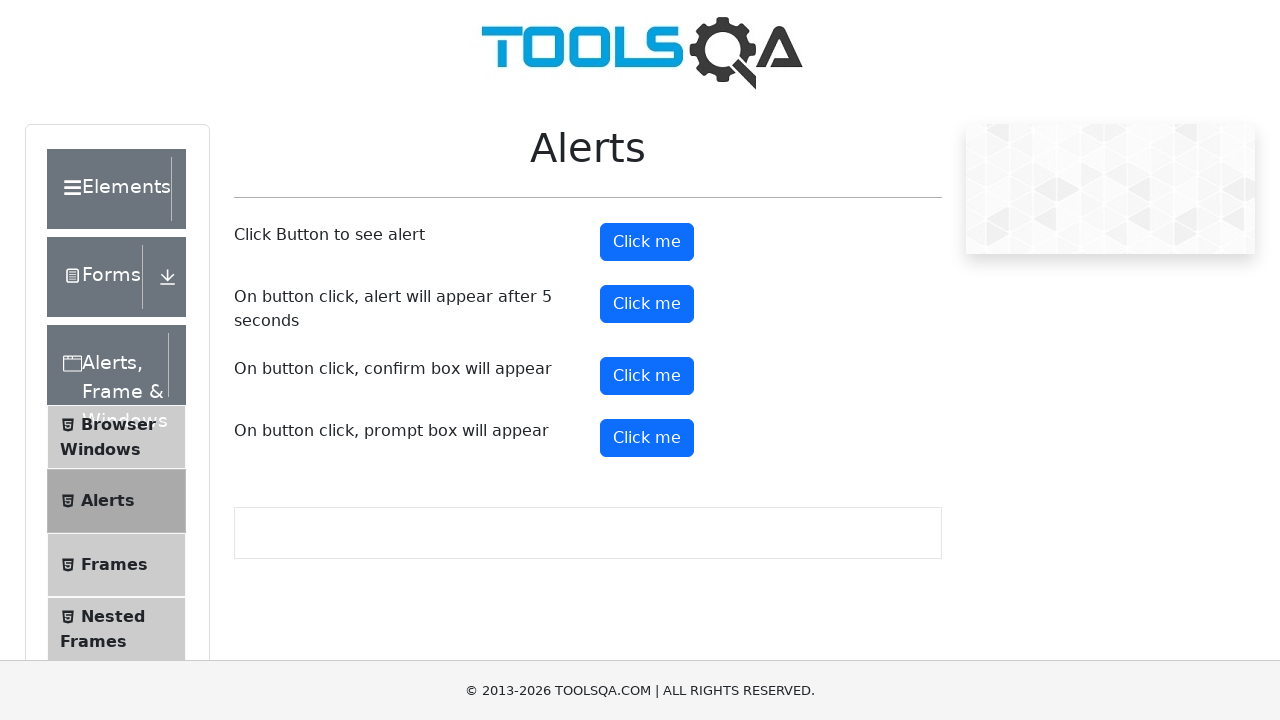

Clicked alert button to trigger alert dialog at (647, 242) on #alertButton
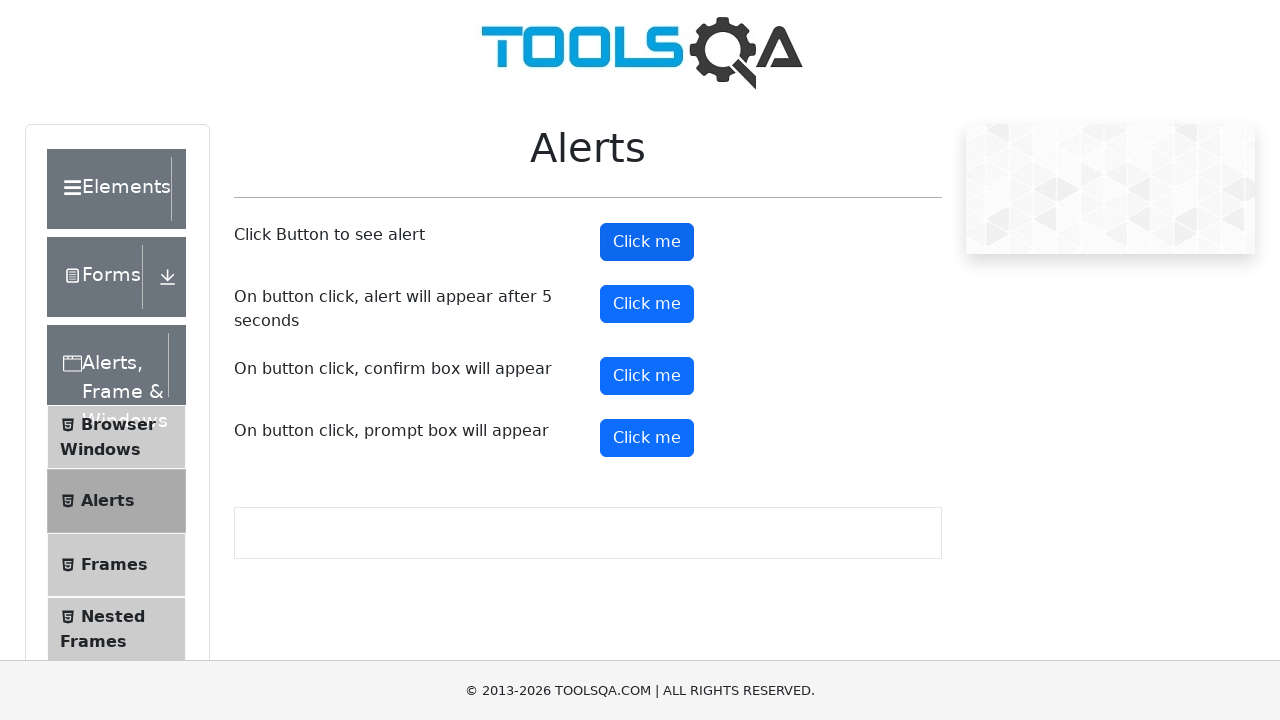

Set up dialog handler to accept alert
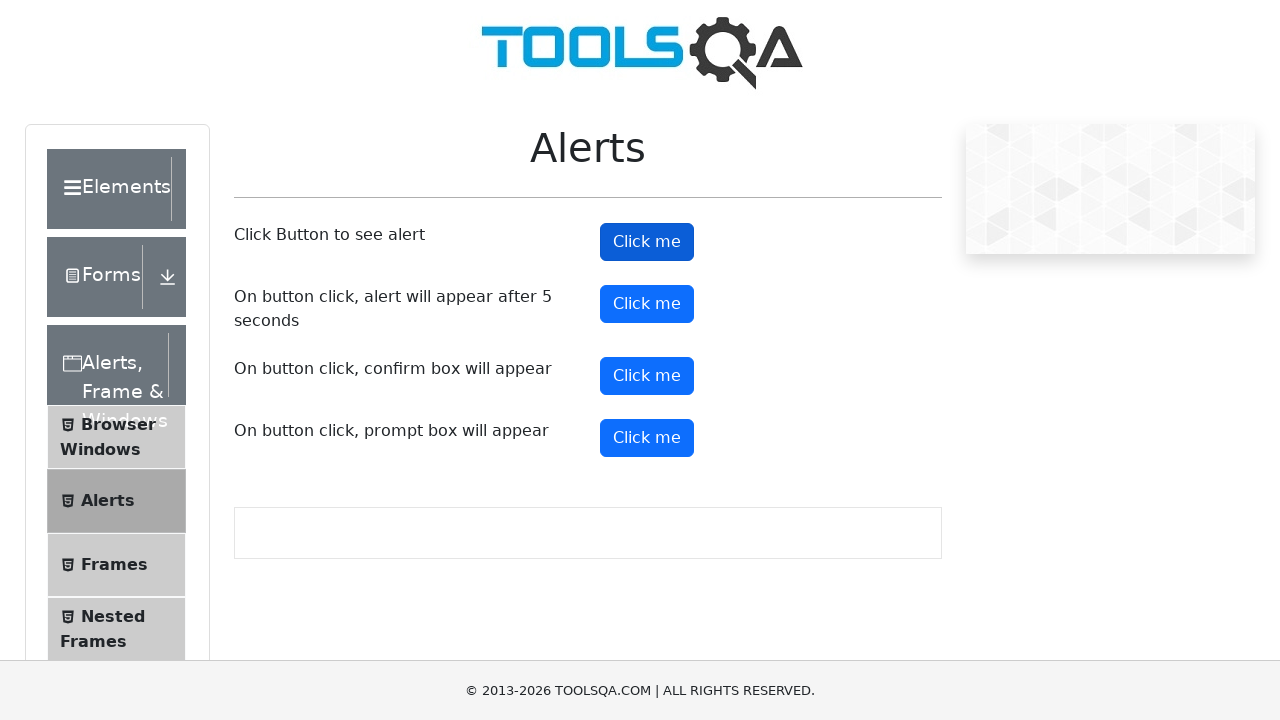

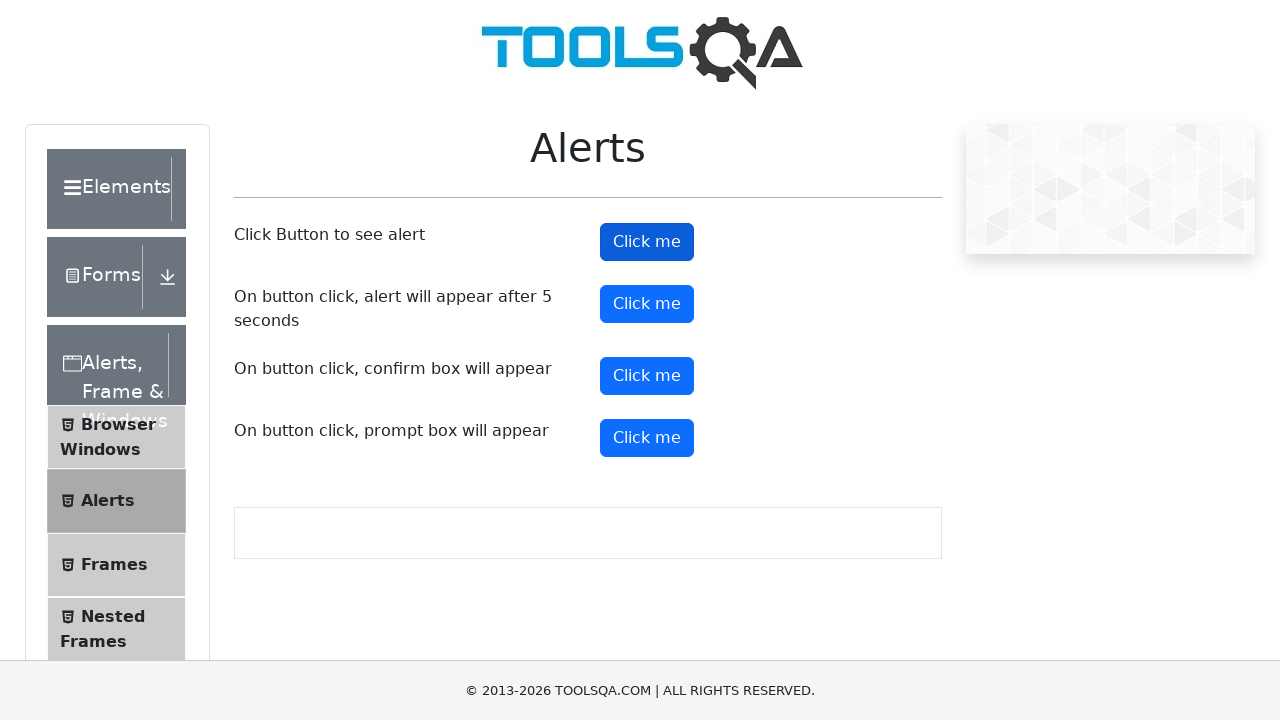